Tests the user registration form on an e-commerce playground by filling in all required fields (first name, last name, email, telephone, password) and submitting the form to create a new account.

Starting URL: https://ecommerce-playground.lambdatest.io/index.php?route=account/register

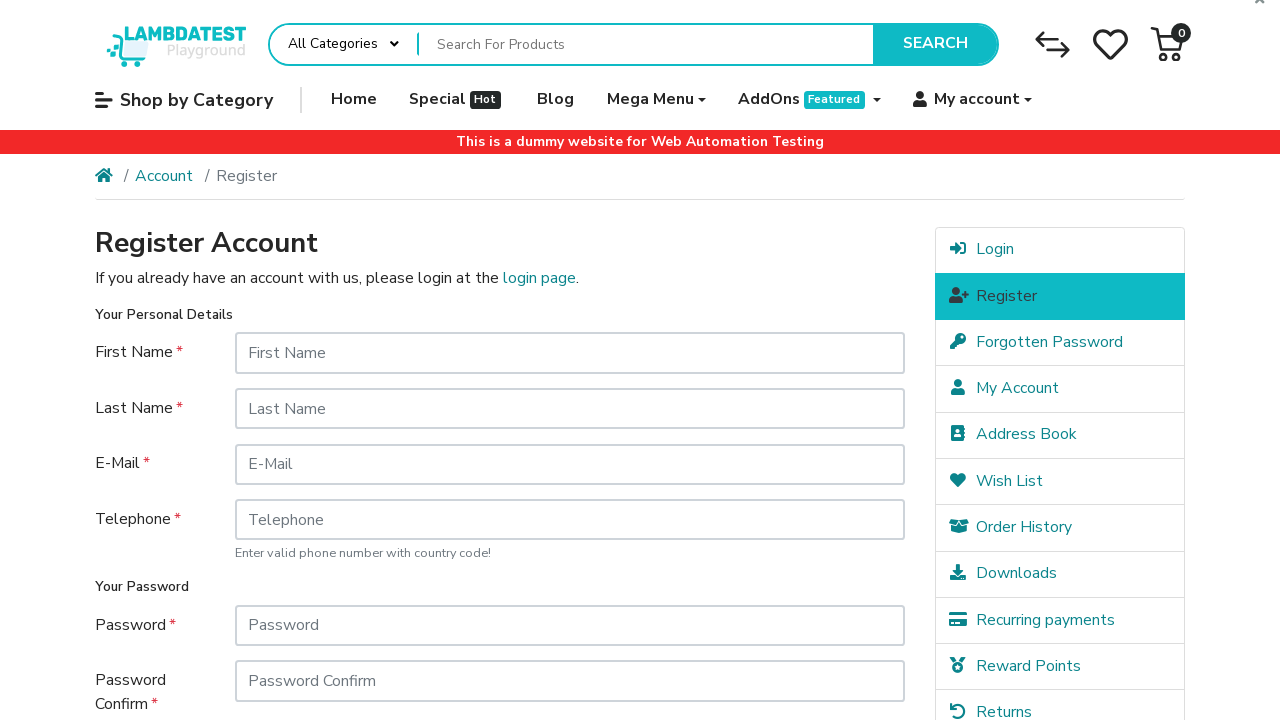

Filled first name field with 'JohnTest' on #input-firstname
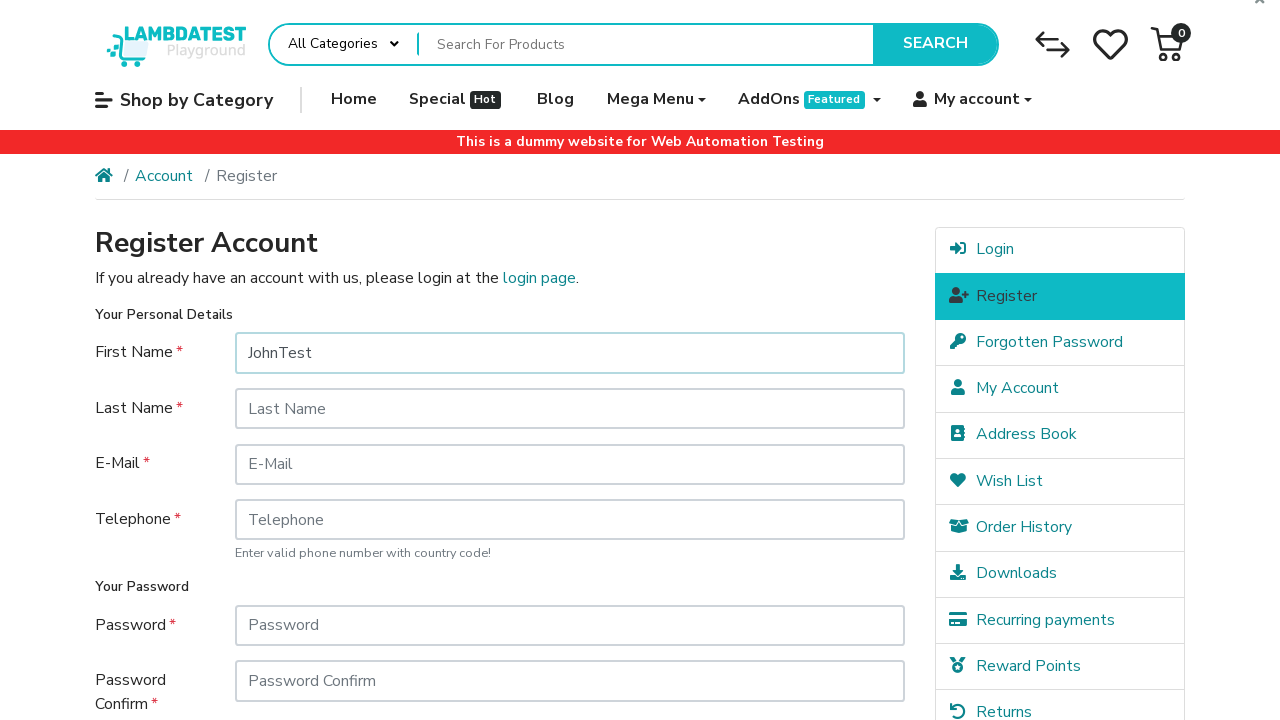

Filled last name field with 'DoeExample' on #input-lastname
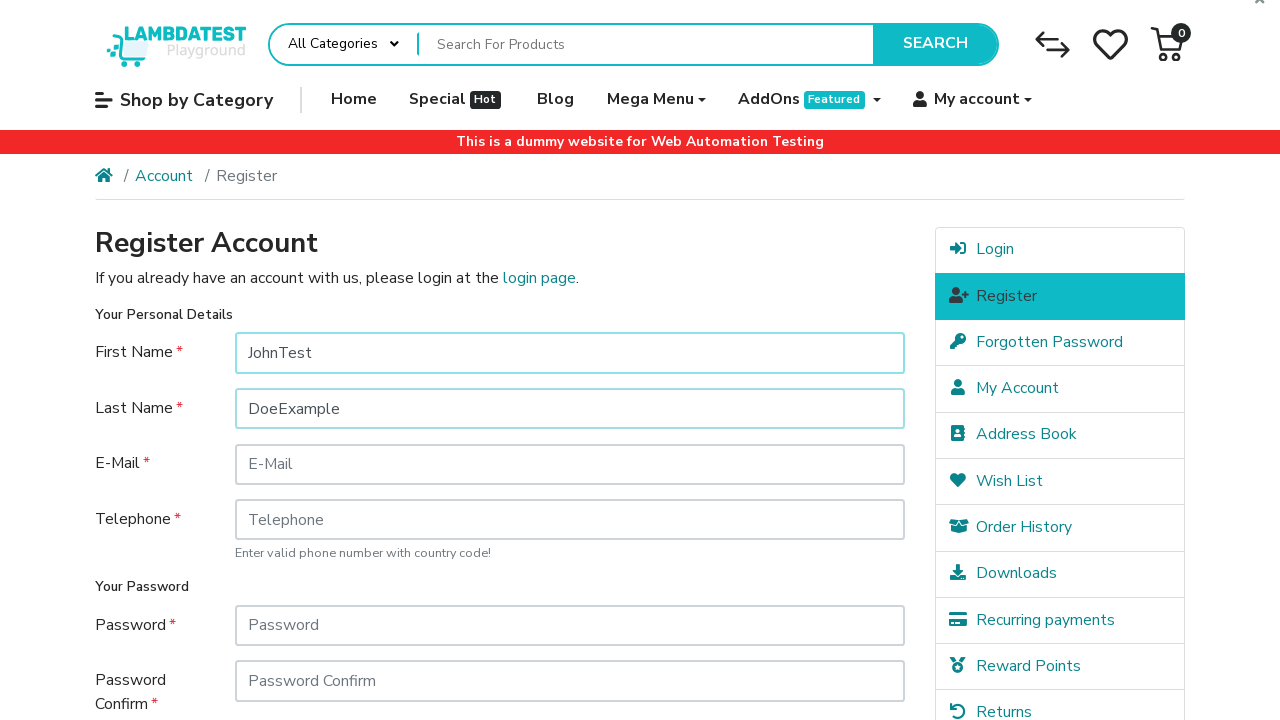

Filled email field with 'testuser7829@testdata.com' on #input-email
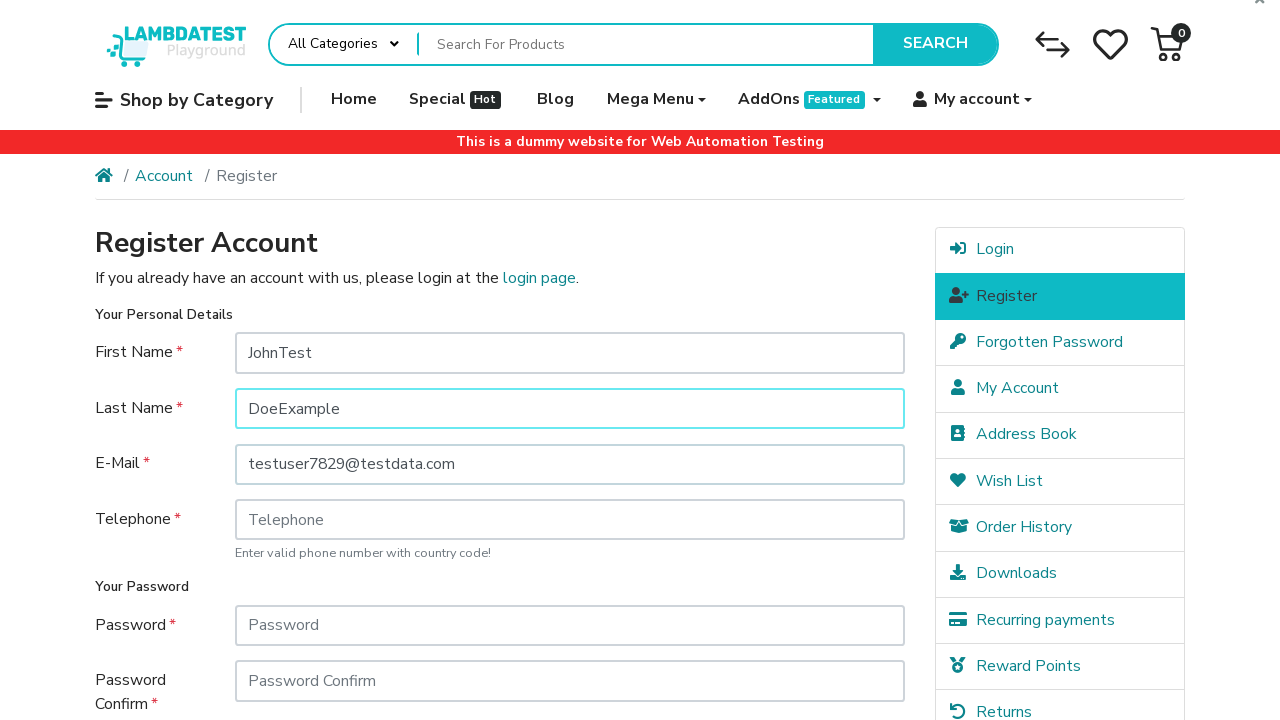

Filled telephone field with '+1555123456' on #input-telephone
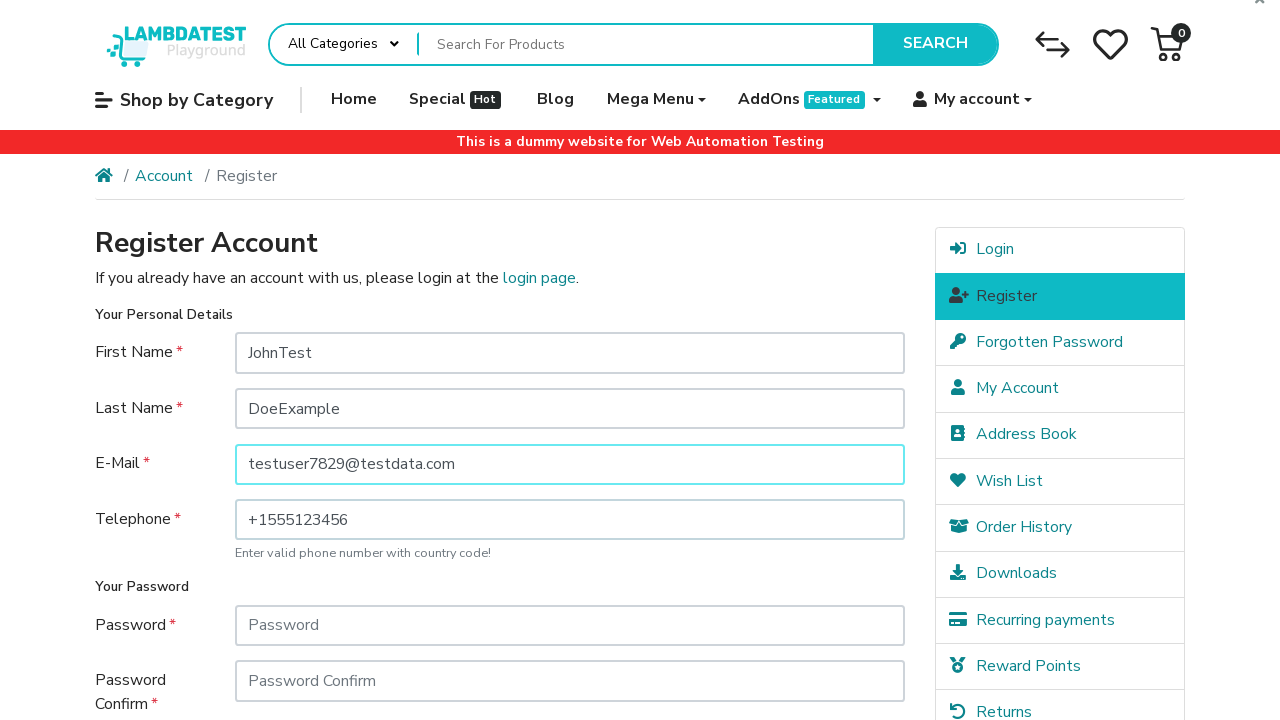

Filled password field with 'SecurePass123' on #input-password
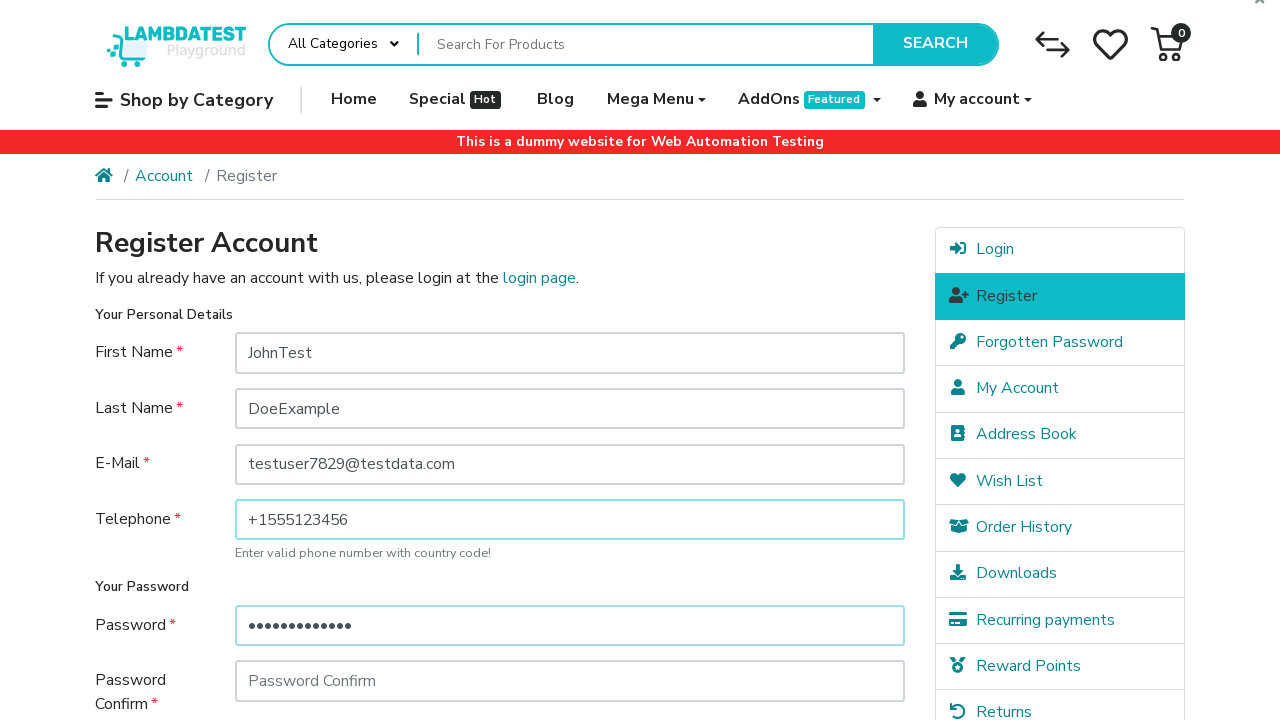

Filled password confirmation field with 'SecurePass123' on #input-confirm
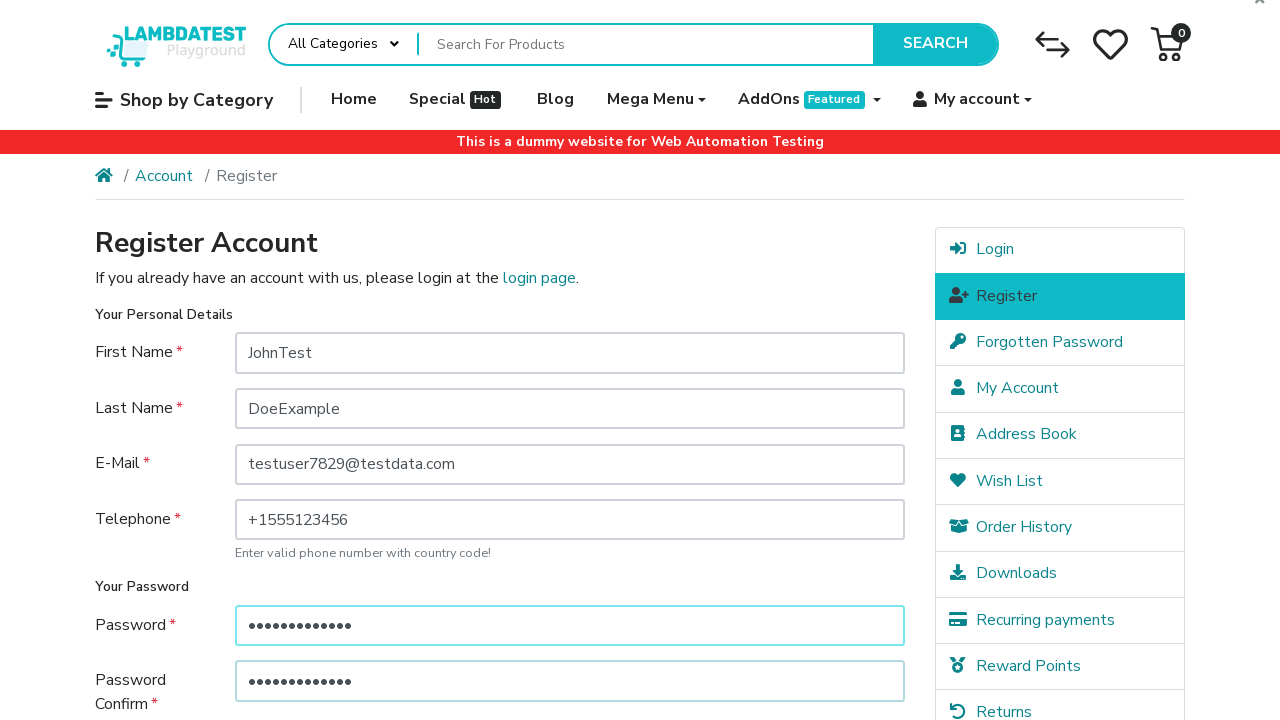

Clicked terms and conditions checkbox at (628, 578) on label[for='input-agree']
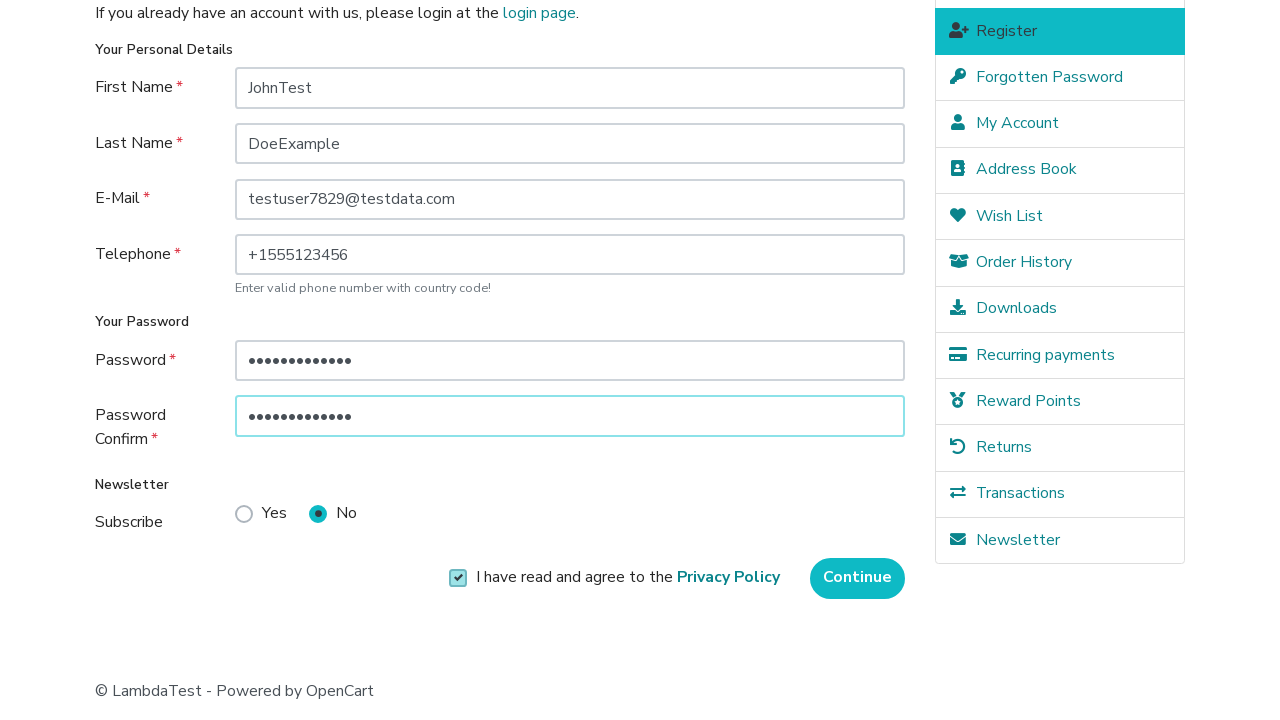

Clicked Continue button to submit registration form at (858, 578) on input[value='Continue']
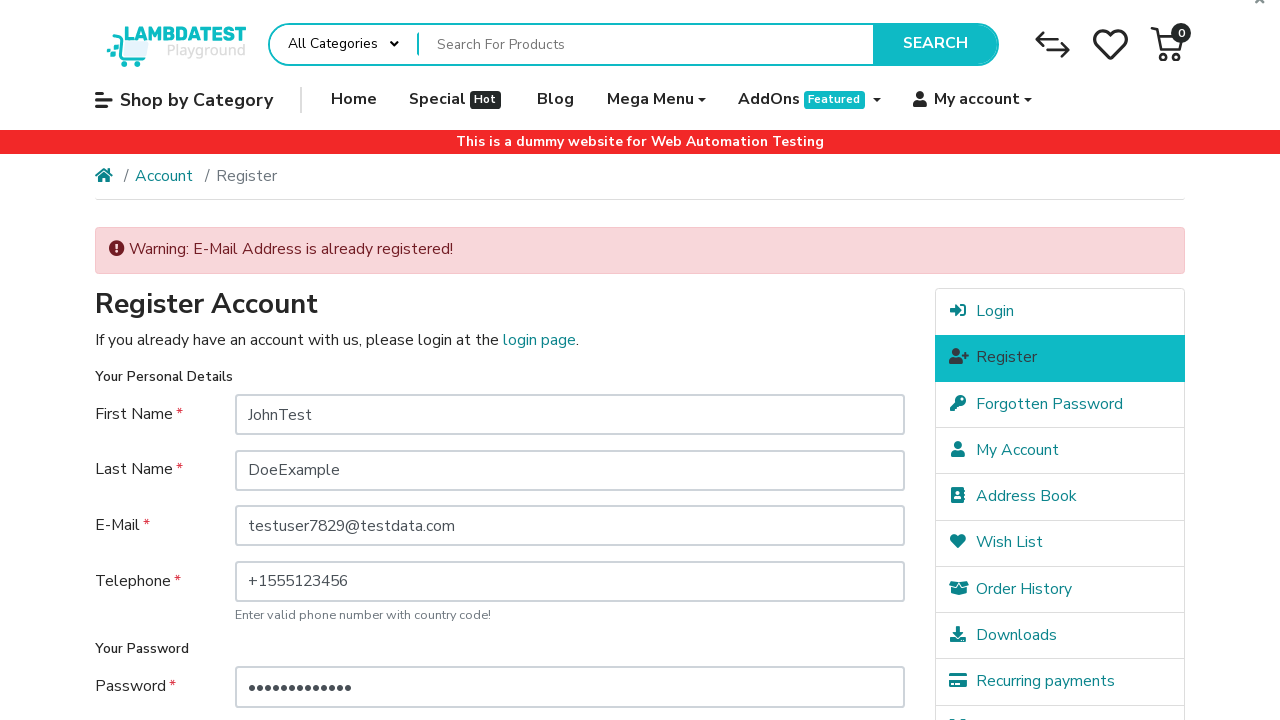

Registration form submitted and success page loaded
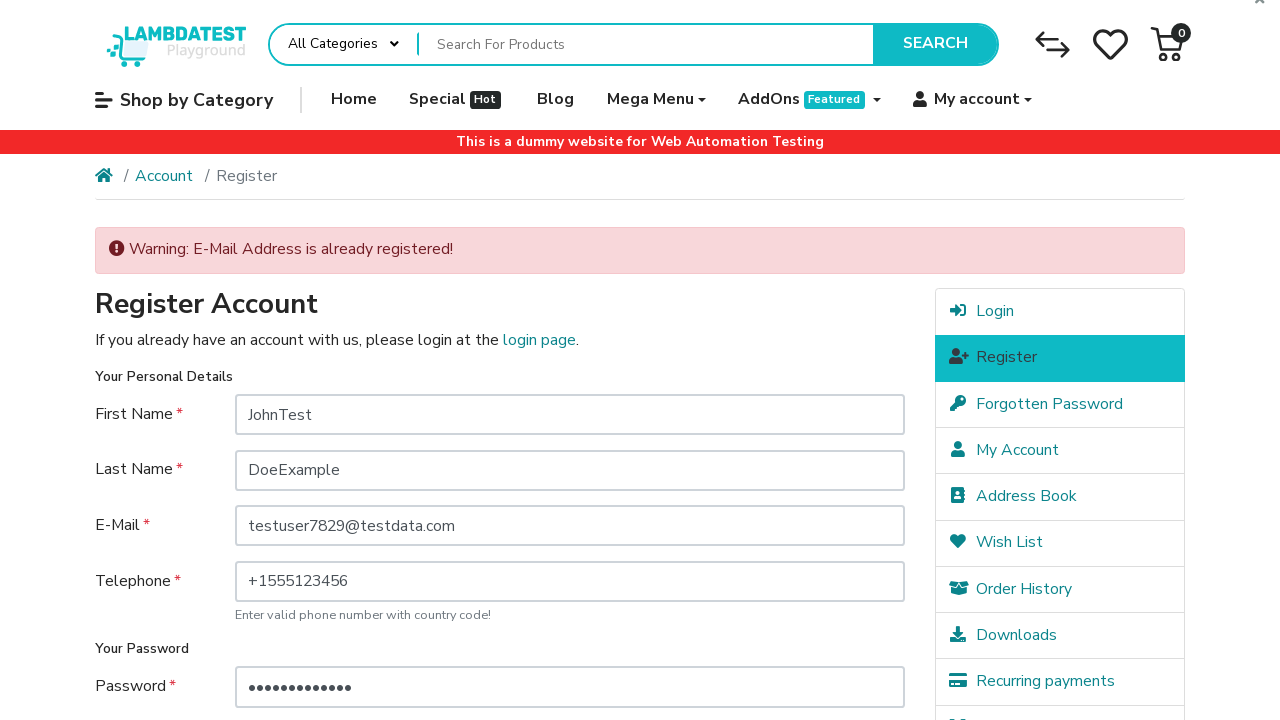

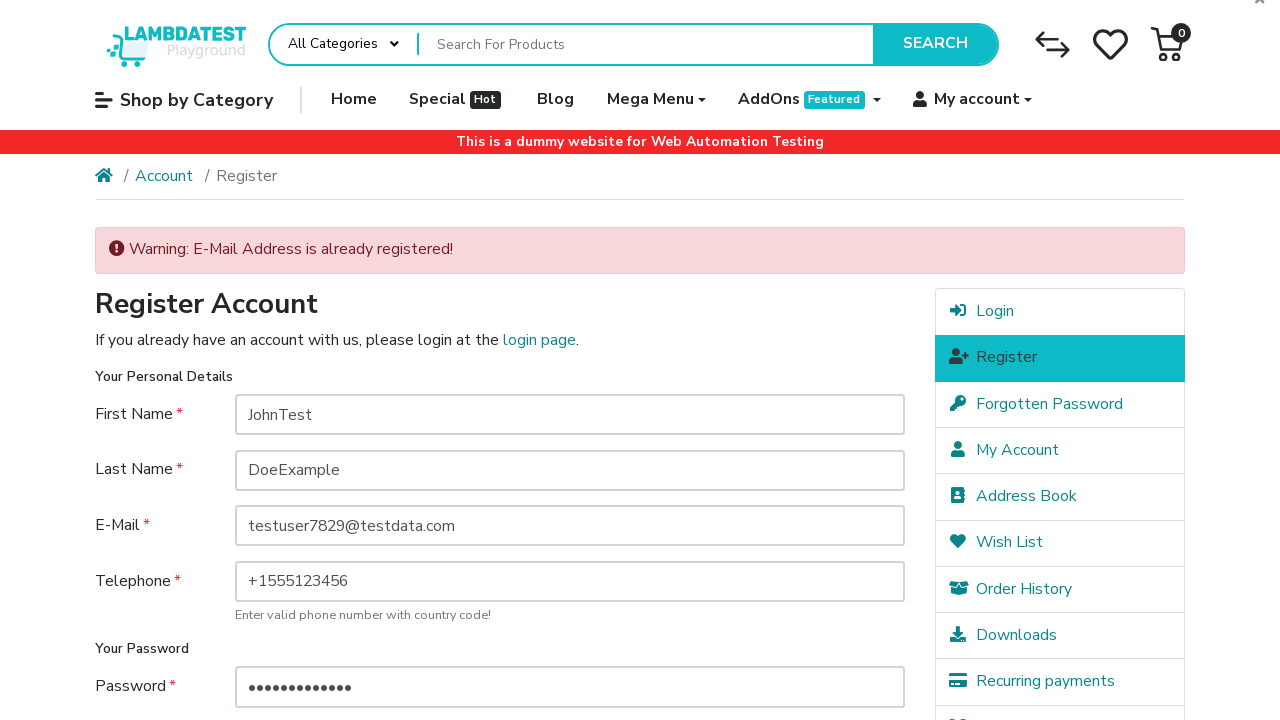